Solves a math captcha by extracting a value from an element attribute, calculating the result, and submitting the form with checkbox and radio button selections

Starting URL: http://suninjuly.github.io/get_attribute.html

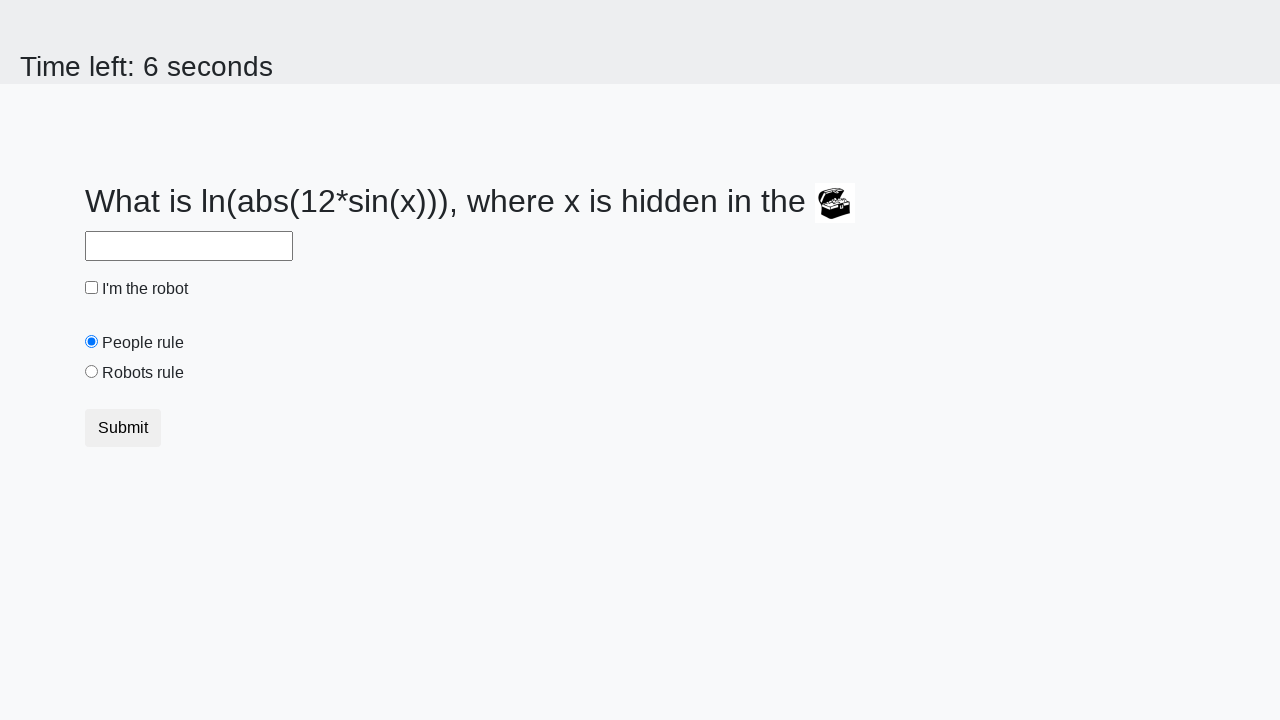

Extracted 'valuex' attribute from treasure element
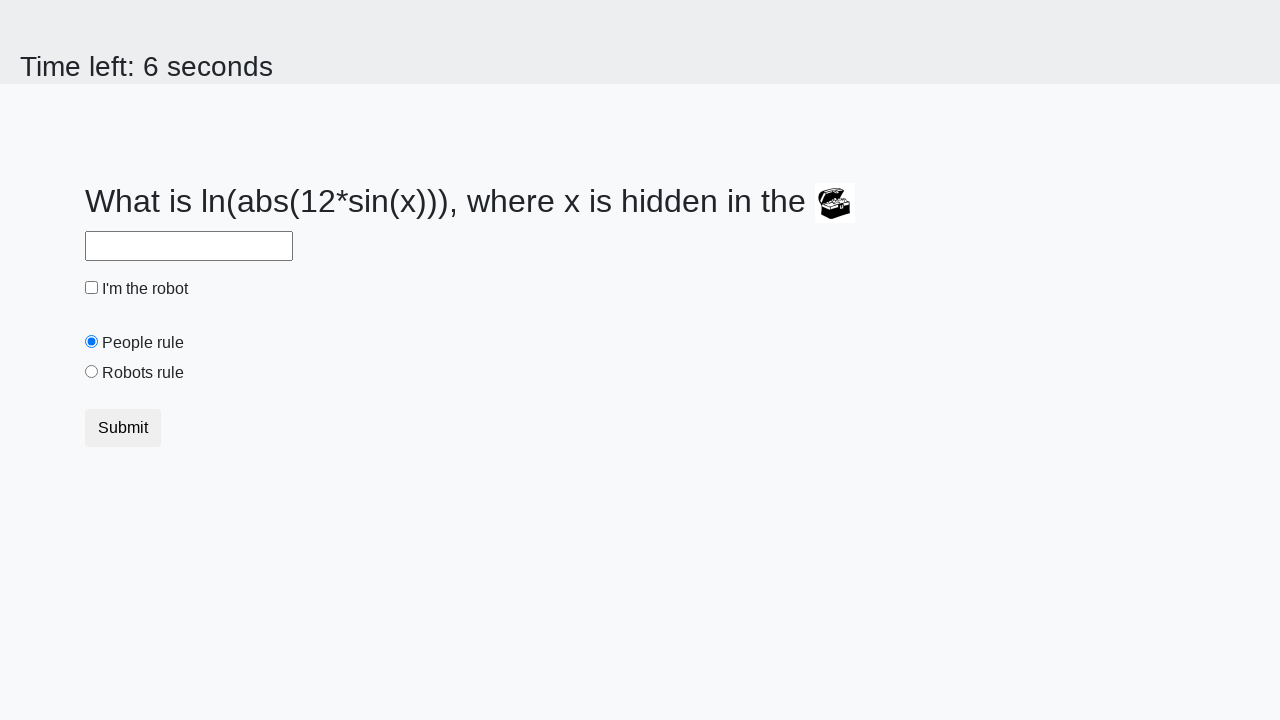

Calculated math captcha result using logarithm formula
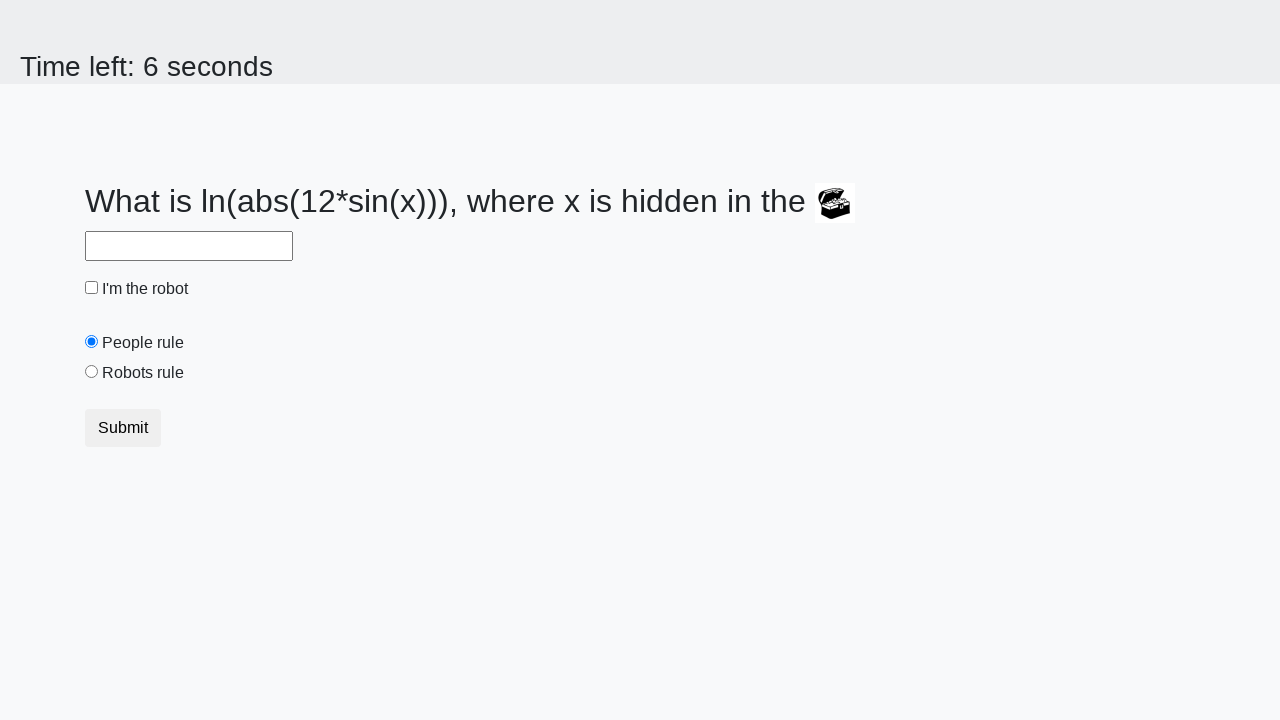

Filled answer field with calculated value on #answer
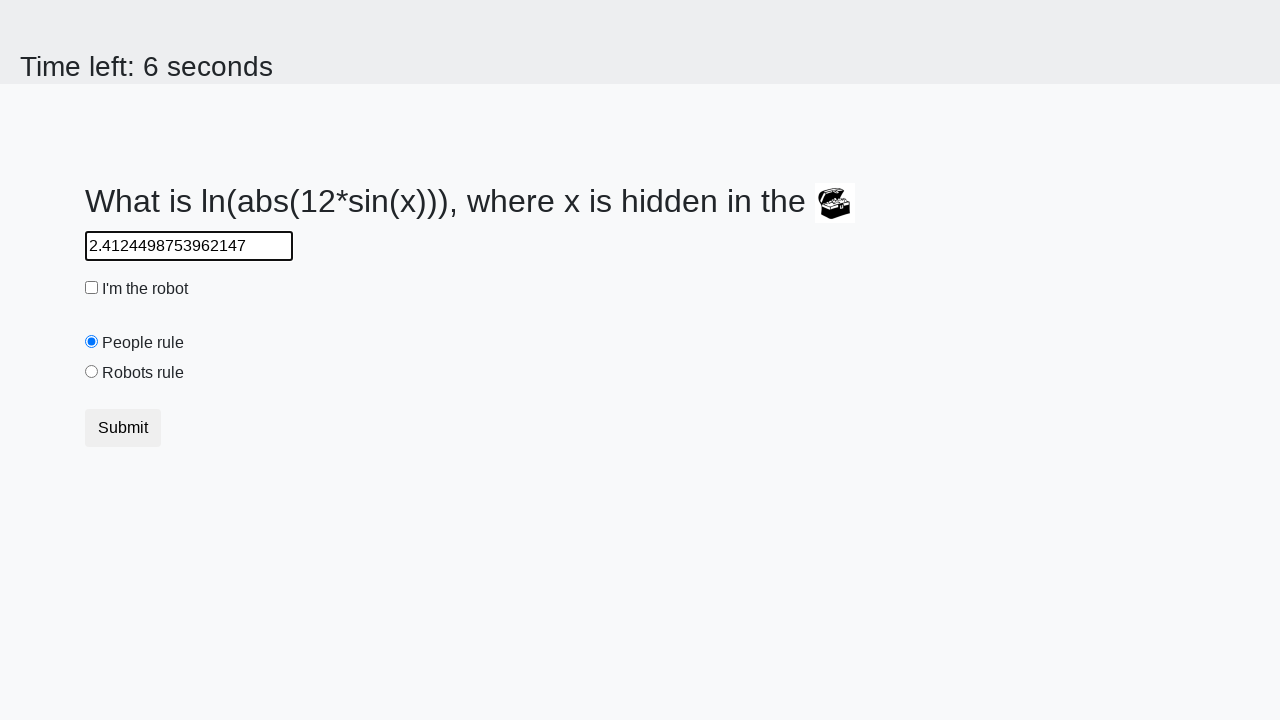

Clicked robot checkbox at (92, 288) on #robotCheckbox
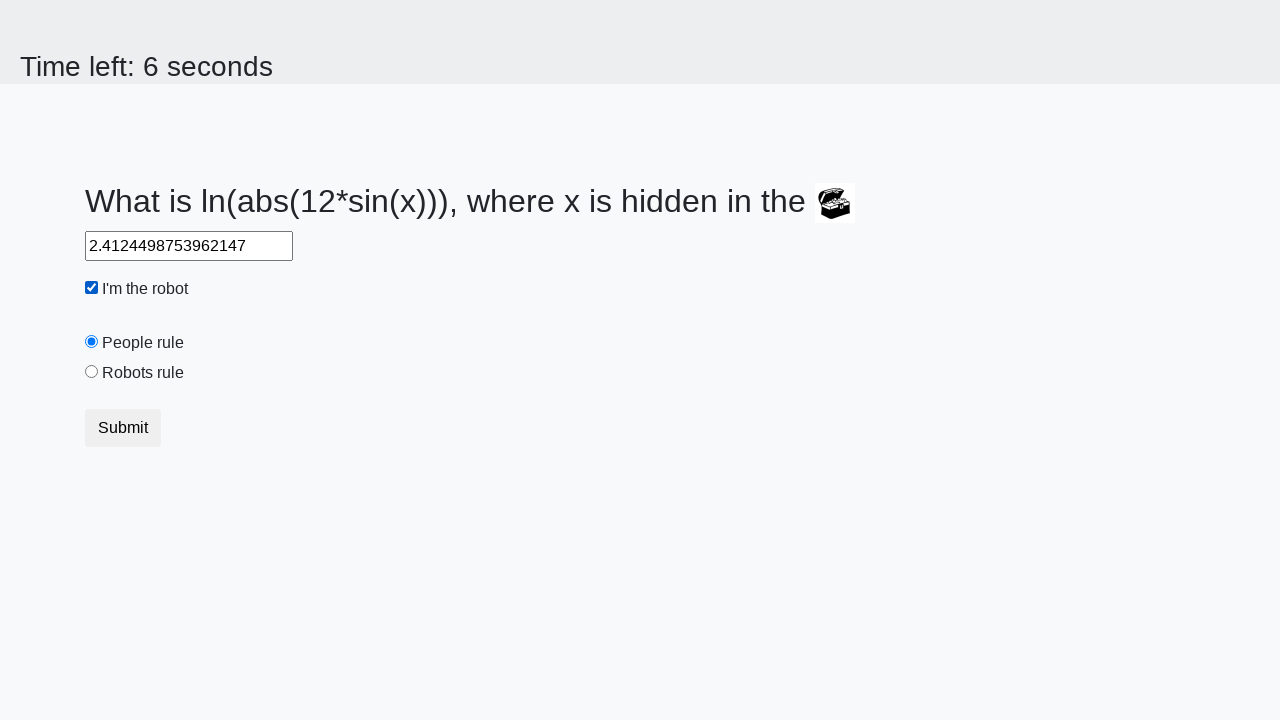

Clicked 'robots rule' radio button at (92, 372) on #robotsRule
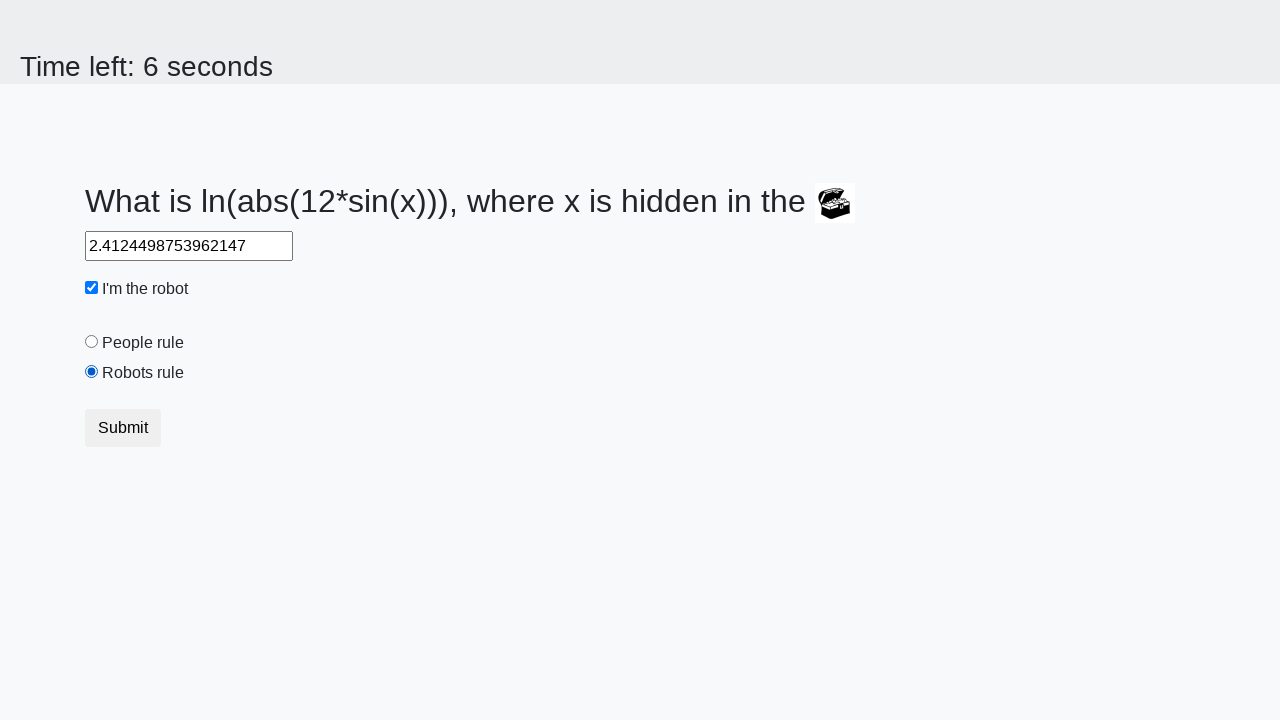

Clicked submit button to complete form at (123, 428) on button.btn
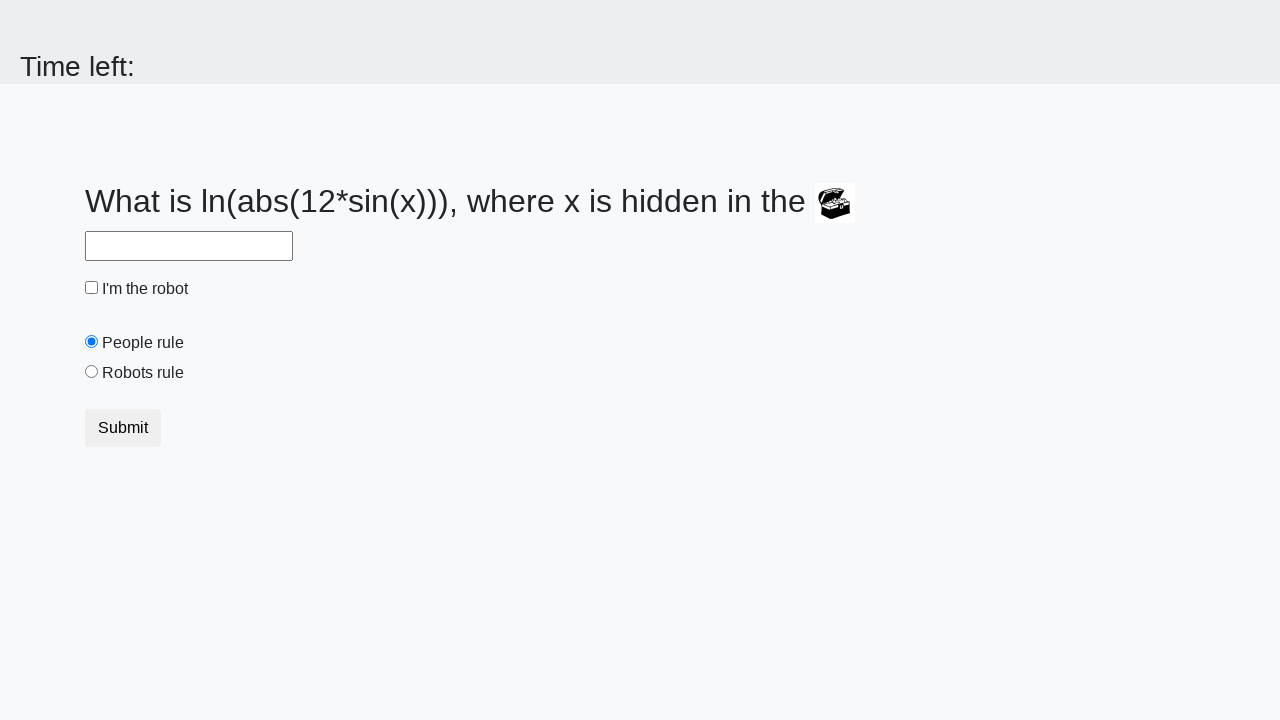

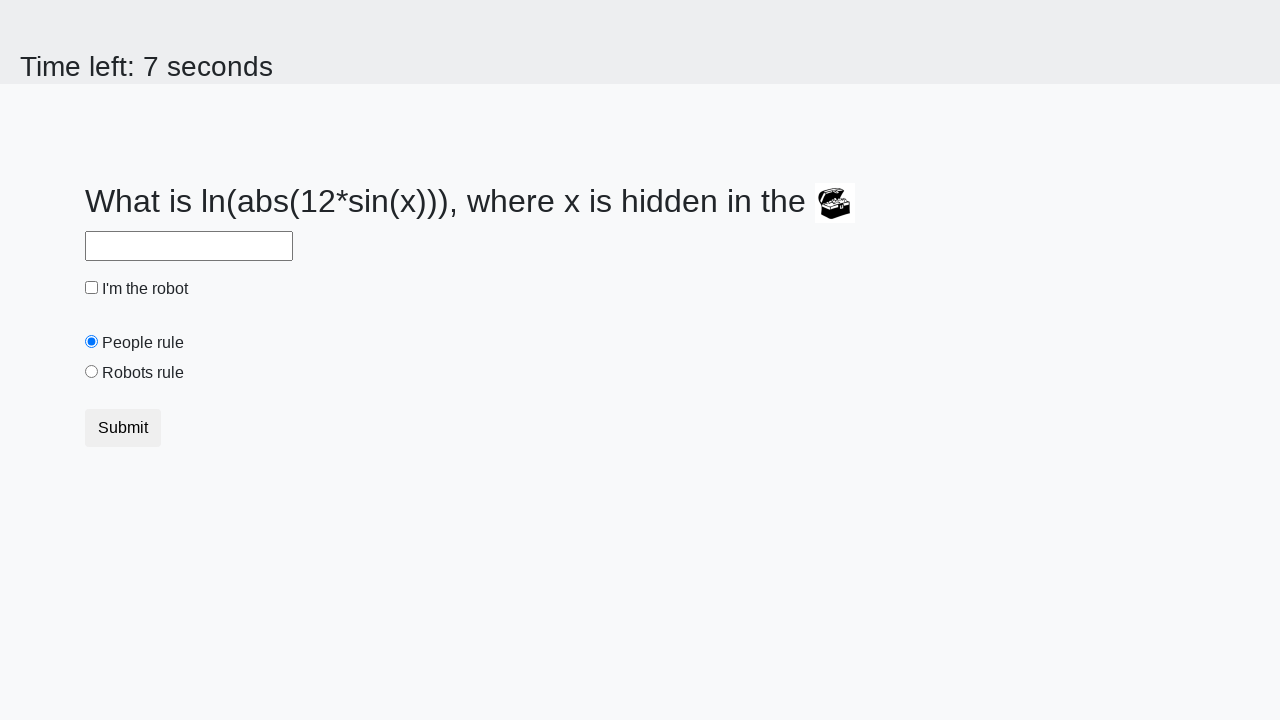